Tests checkbox functionality by navigating to the checkboxes page and clicking multiple checkboxes in sequence

Starting URL: https://qbek.github.io/selenium-exercises/en/

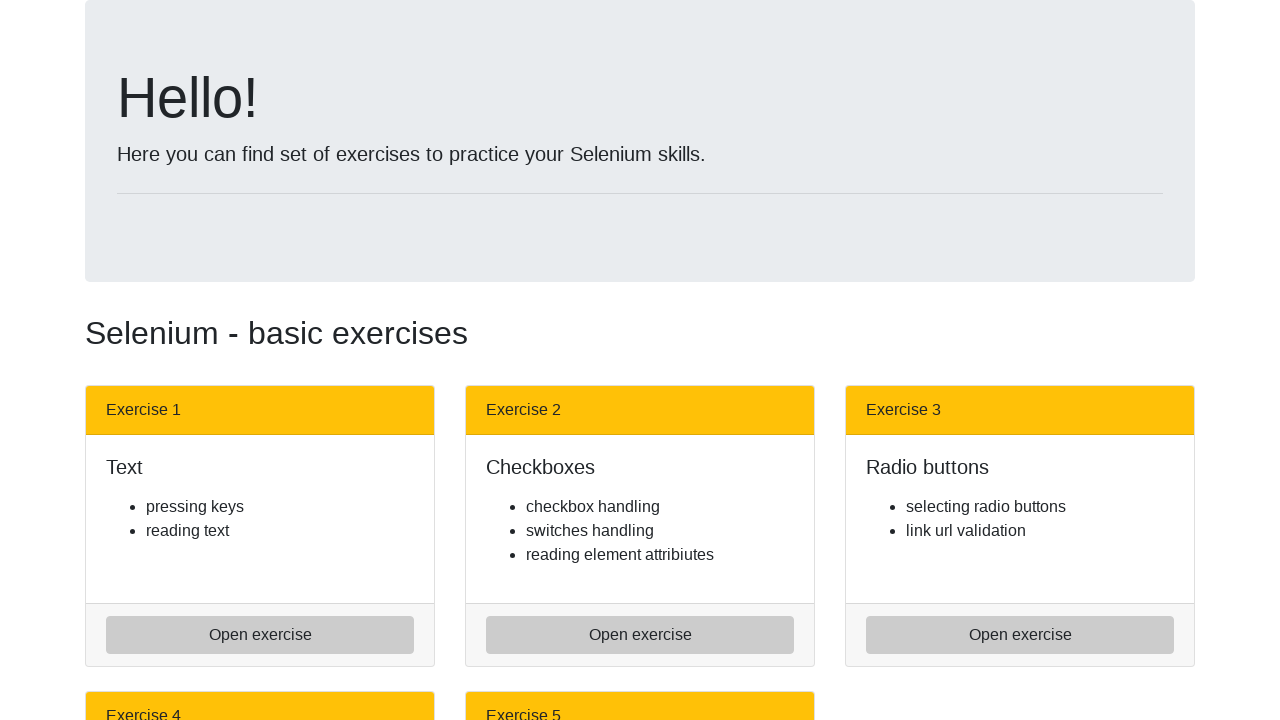

Clicked on checkboxes link to navigate to checkboxes page at (640, 635) on a[href='check_boxes.html']
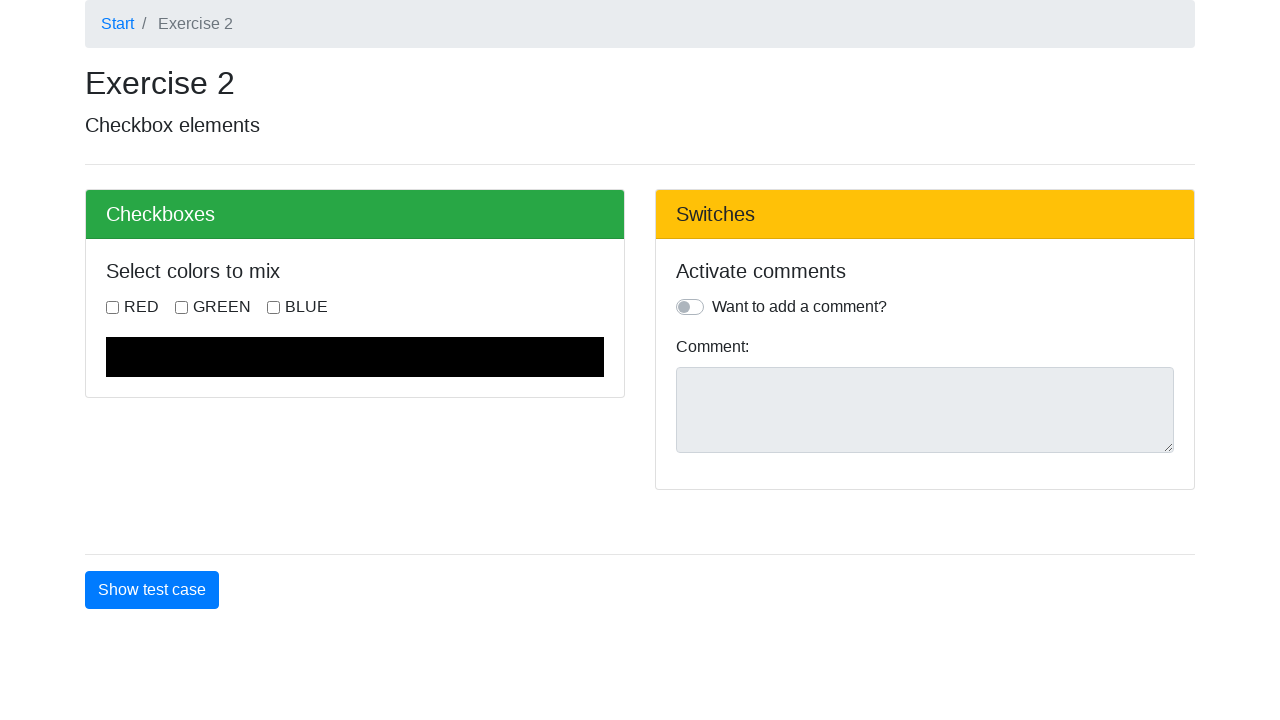

Checkboxes loaded on the page
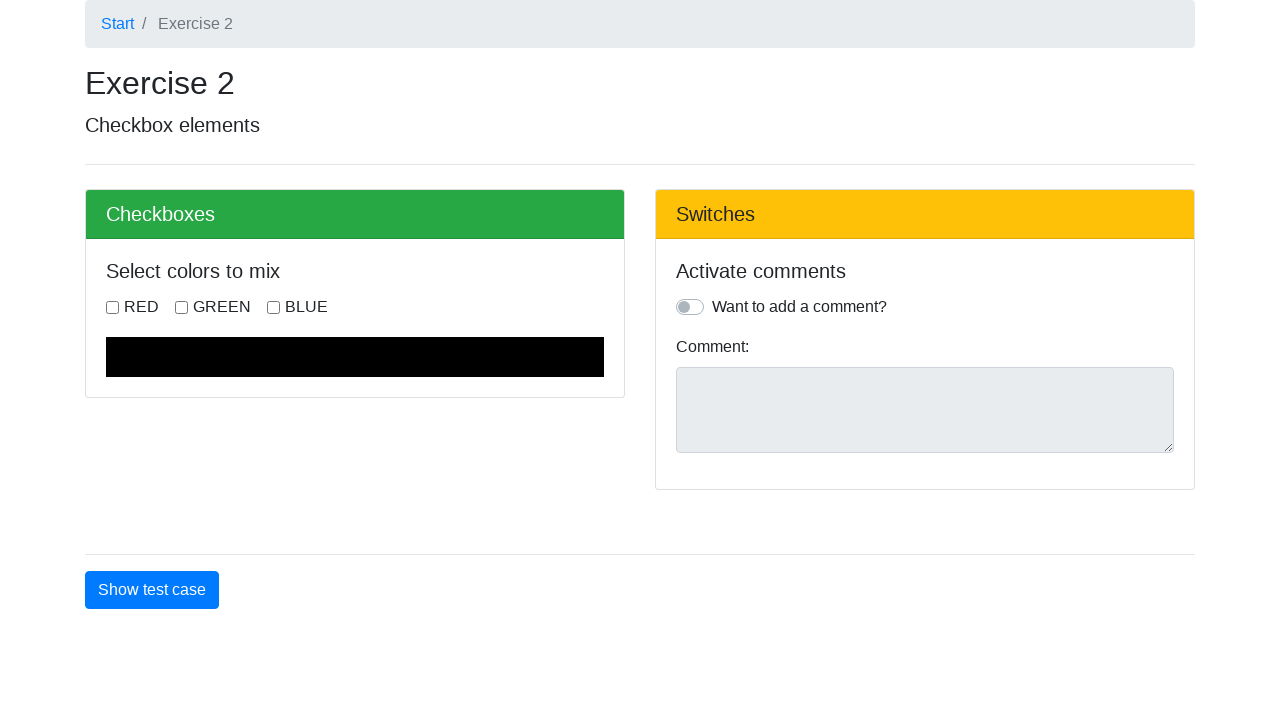

Retrieved all checkboxes from the page
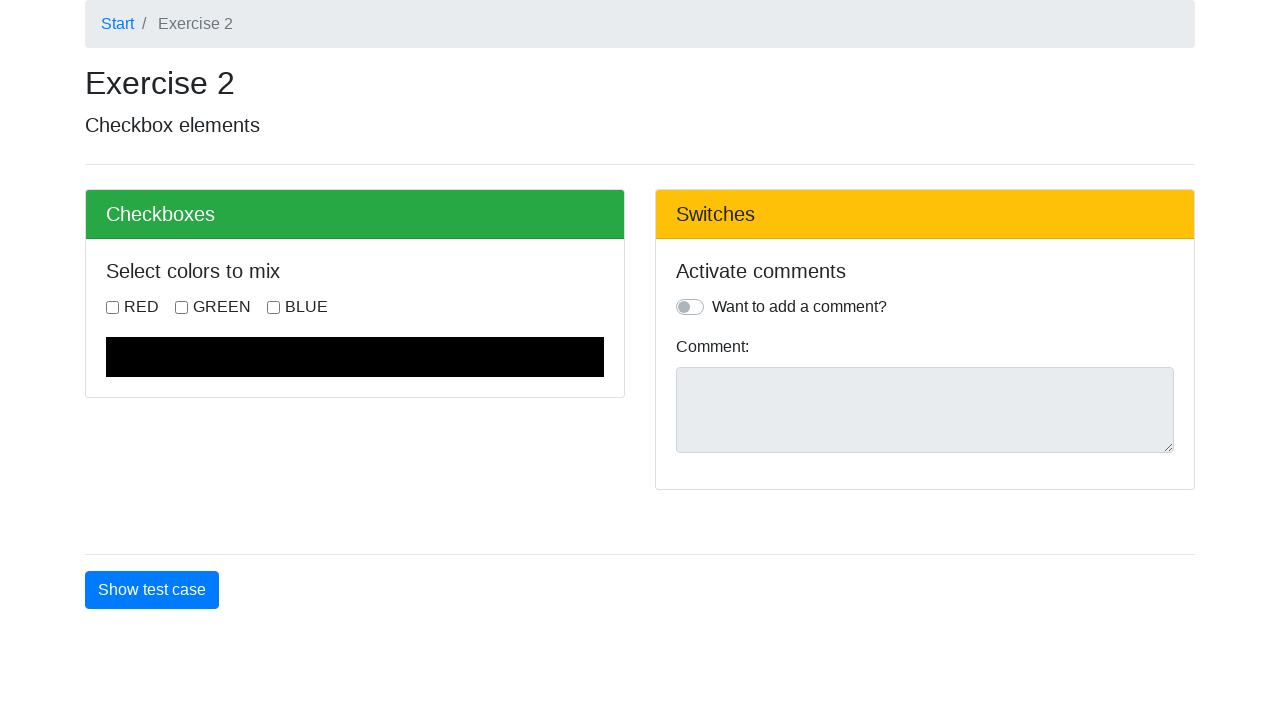

Clicked the third checkbox at (274, 307) on input[type='checkbox'] >> nth=2
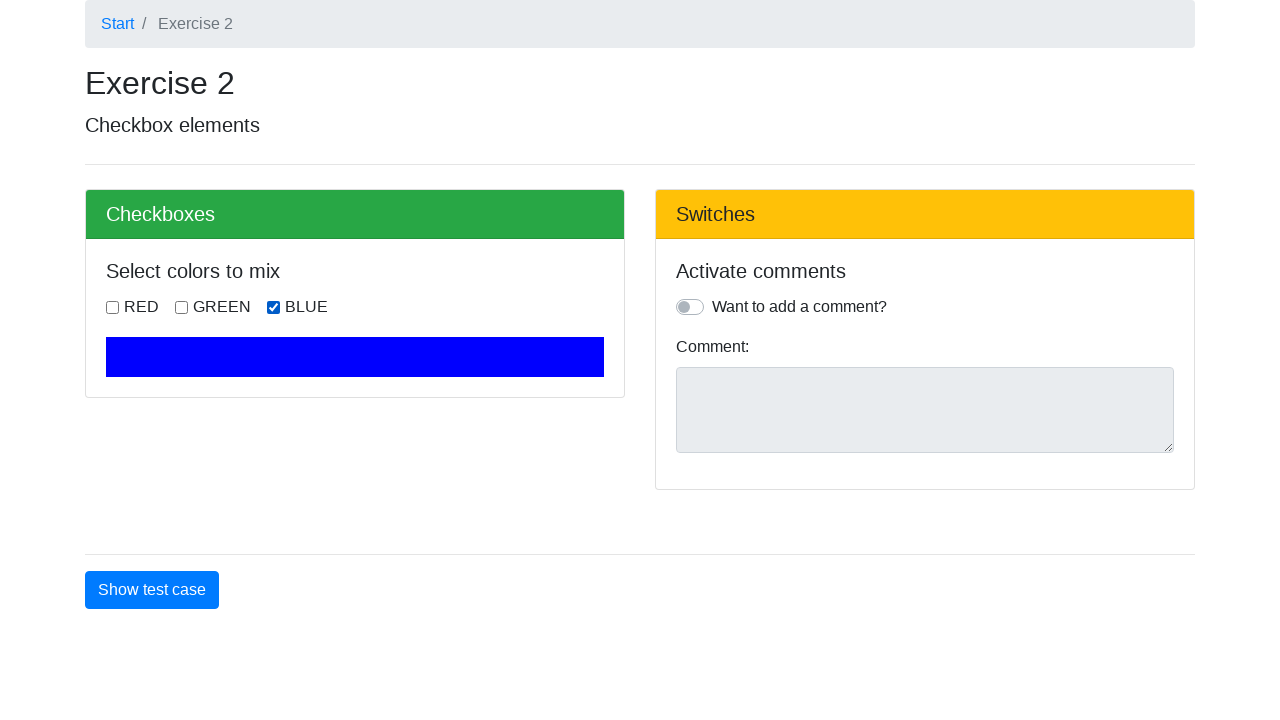

Clicked the second checkbox at (182, 307) on input[type='checkbox'] >> nth=1
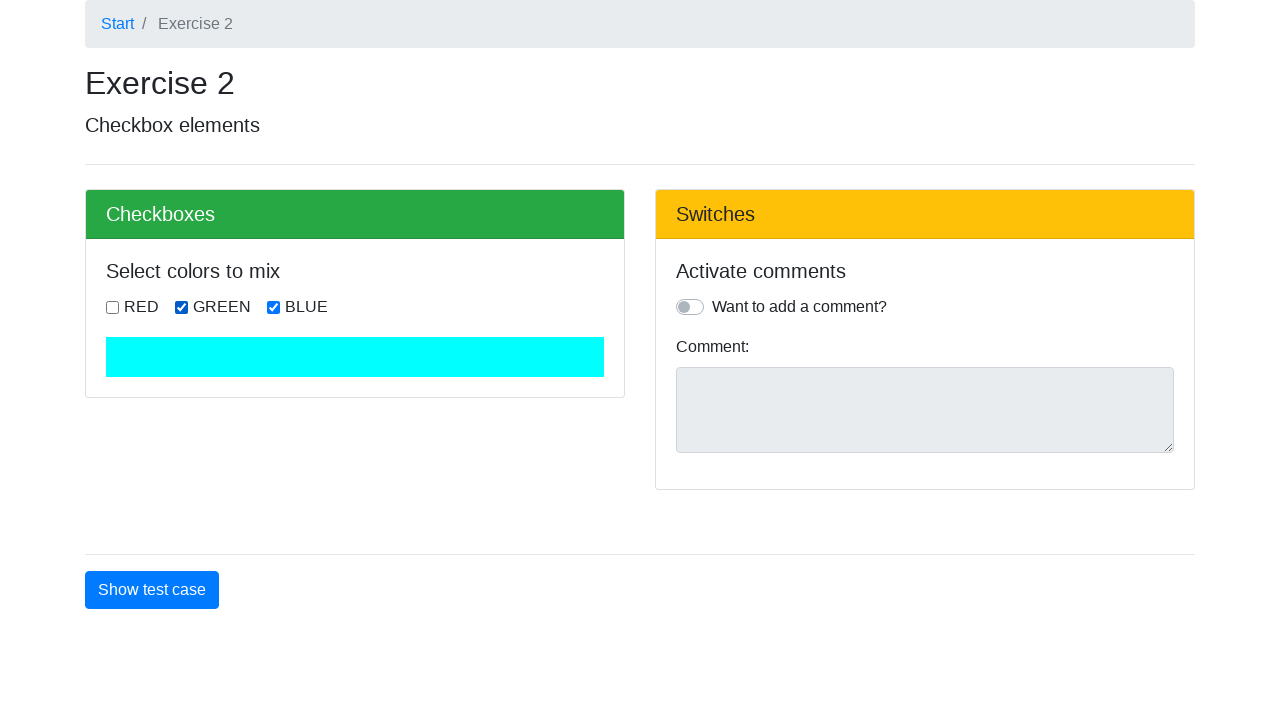

Clicked the first checkbox at (112, 307) on input[type='checkbox'] >> nth=0
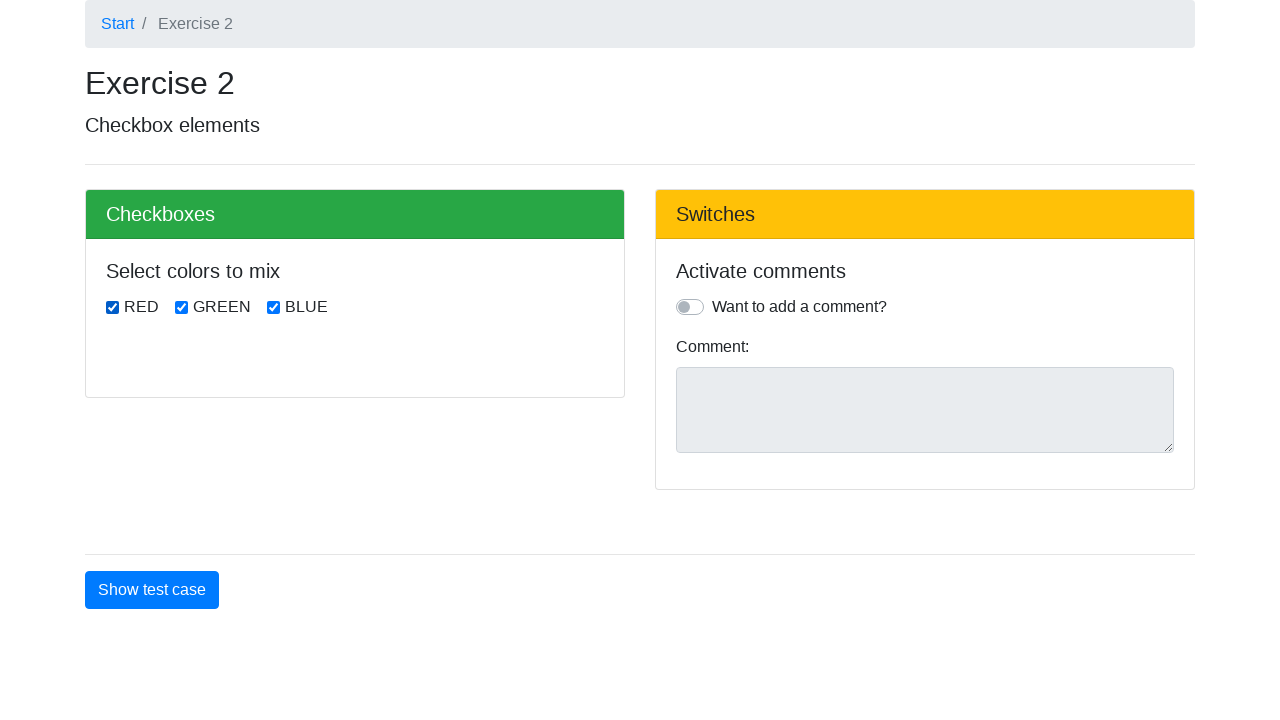

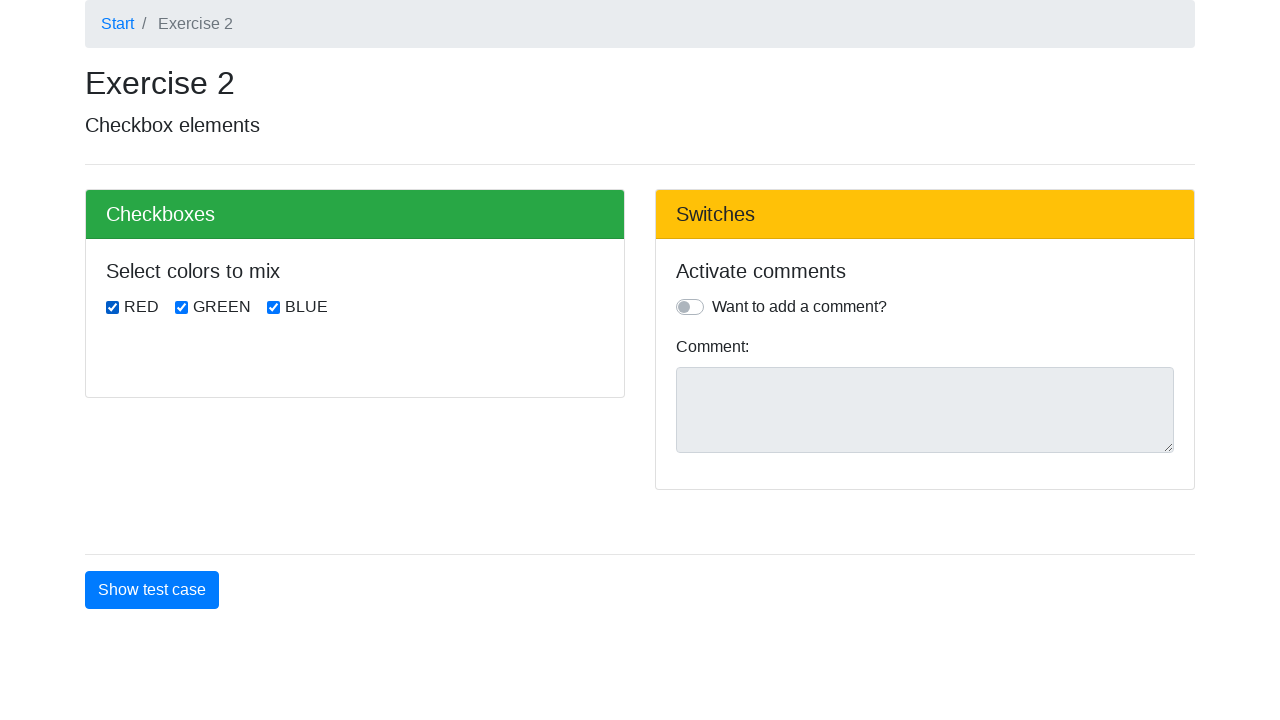